Tests navigation to Services menu and clicks on Business Analytics submenu item

Starting URL: https://366pi.tech/

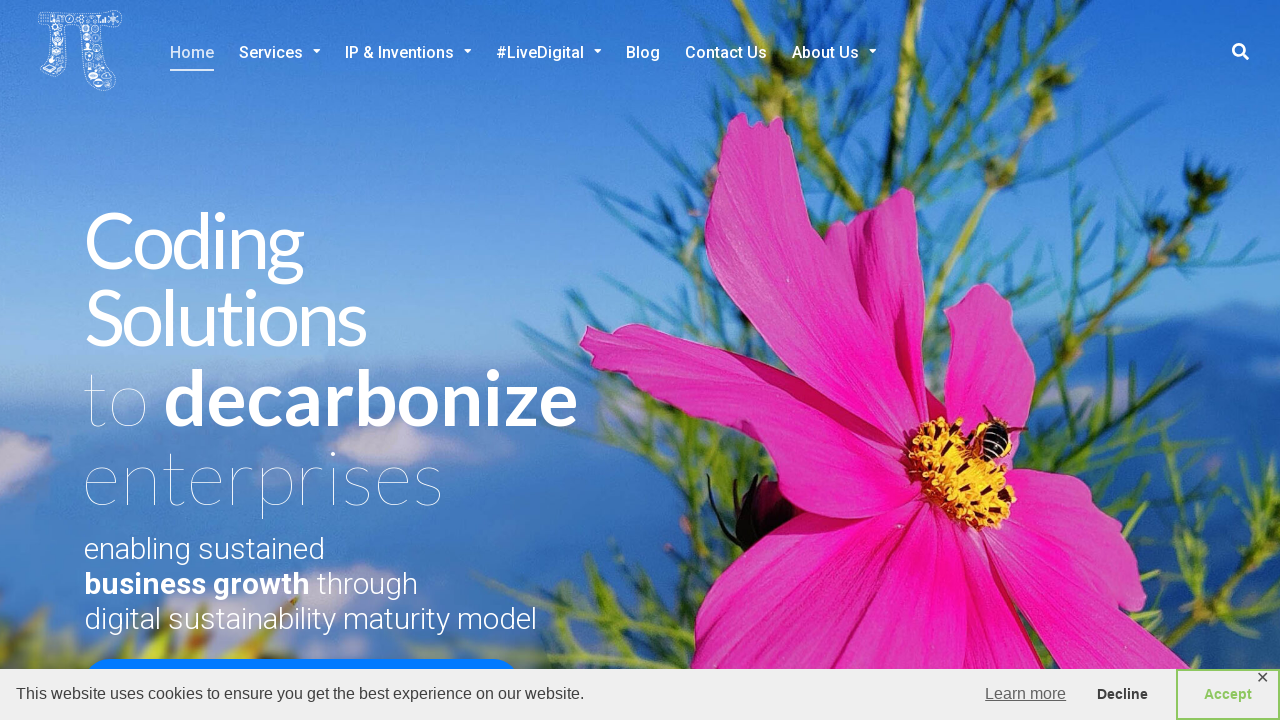

Clicked on Services menu at (280, 53) on xpath=//*[@id='menu-item-3907']/a
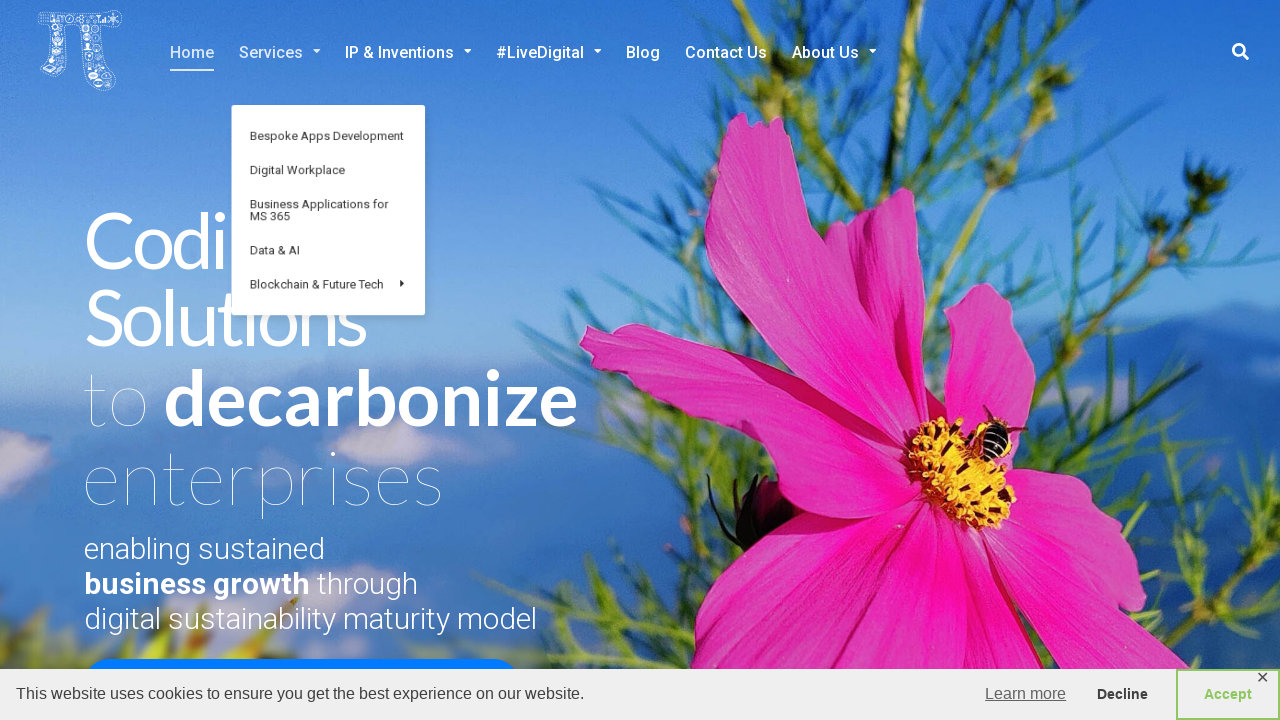

Clicked on Business Analytics submenu item at (334, 219) on xpath=//*[@id='menu-item-1800']/a
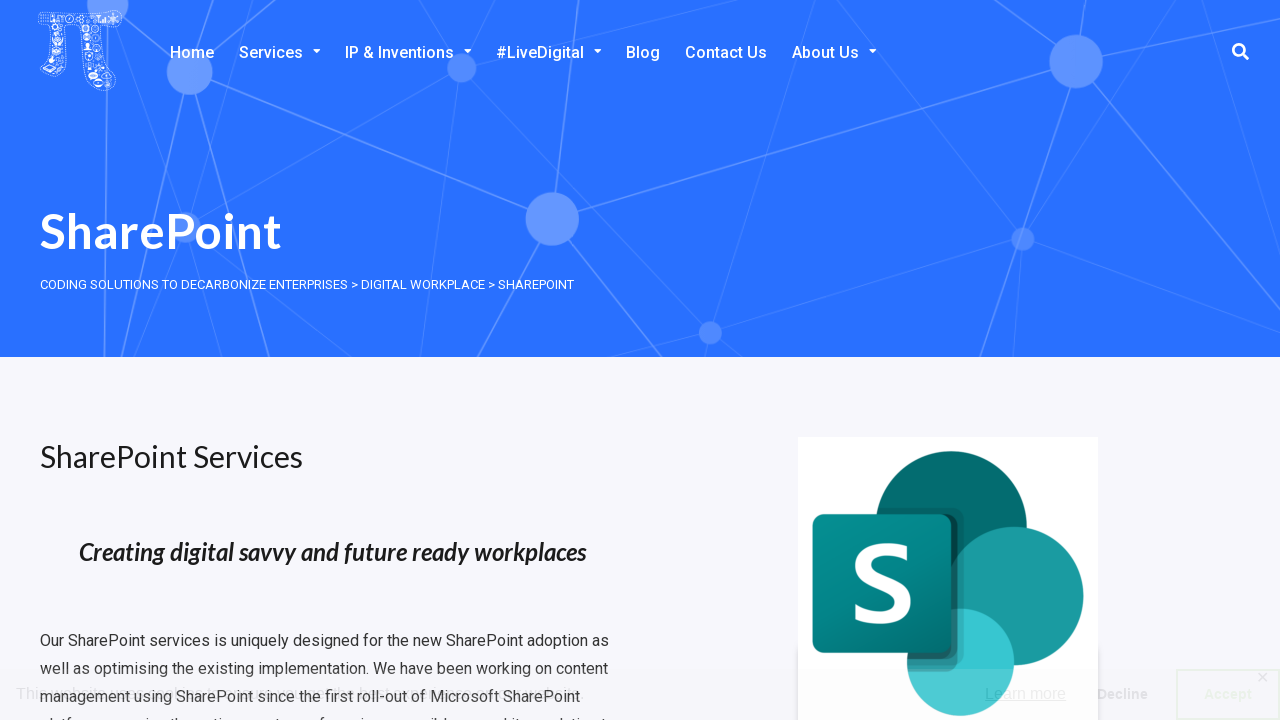

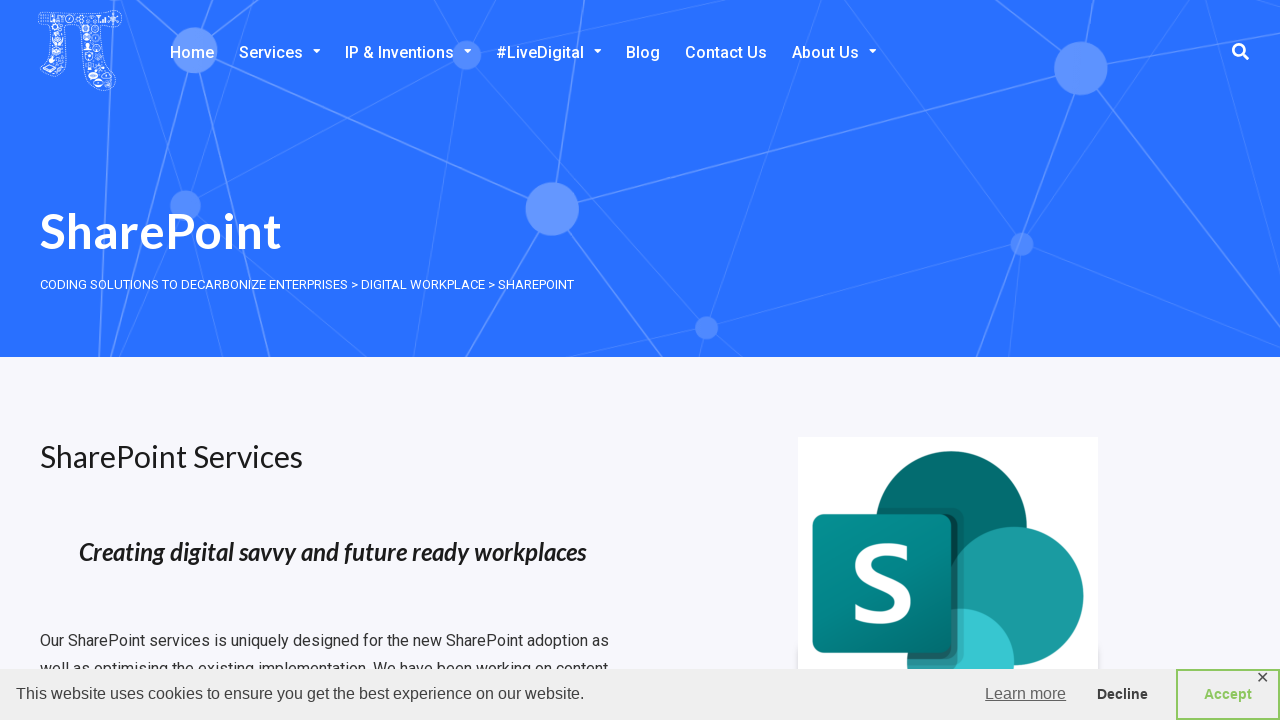